Tests shoe size validation by entering a valid size (41) and verifying the success message

Starting URL: https://lm.skillbox.cc/qa_tester/module03/practice1/

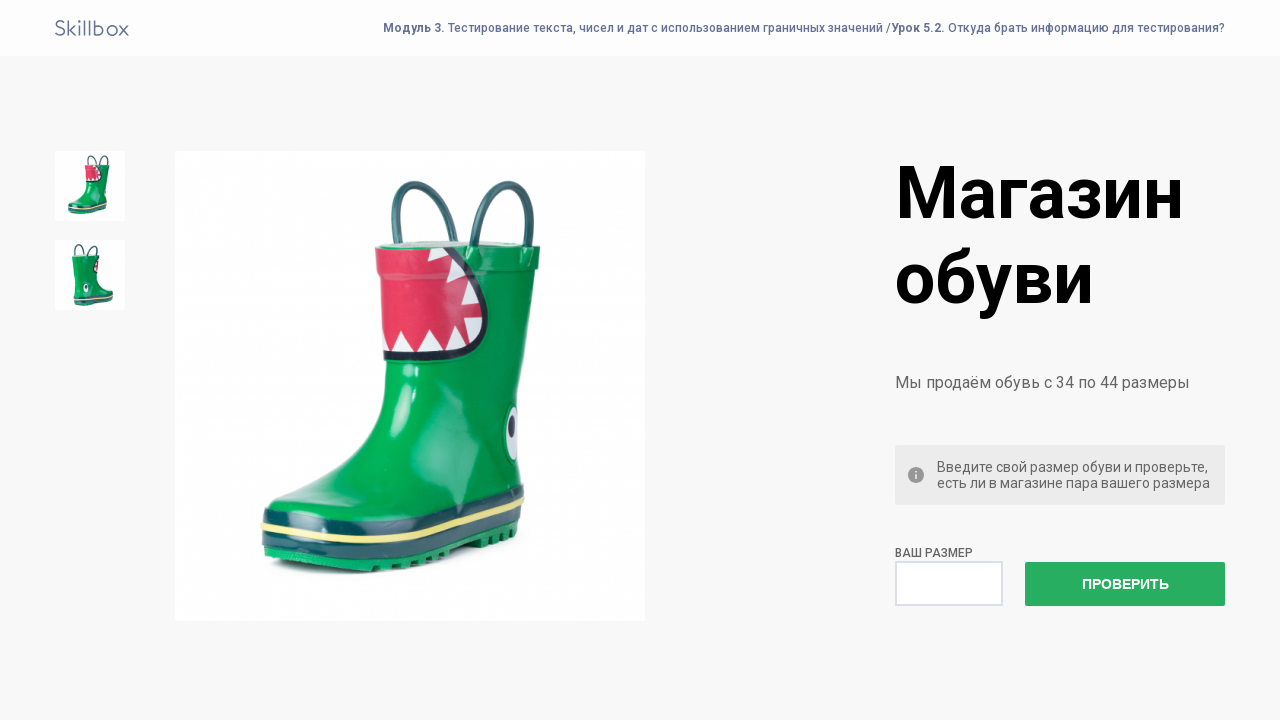

Cleared the shoe size input field on #size
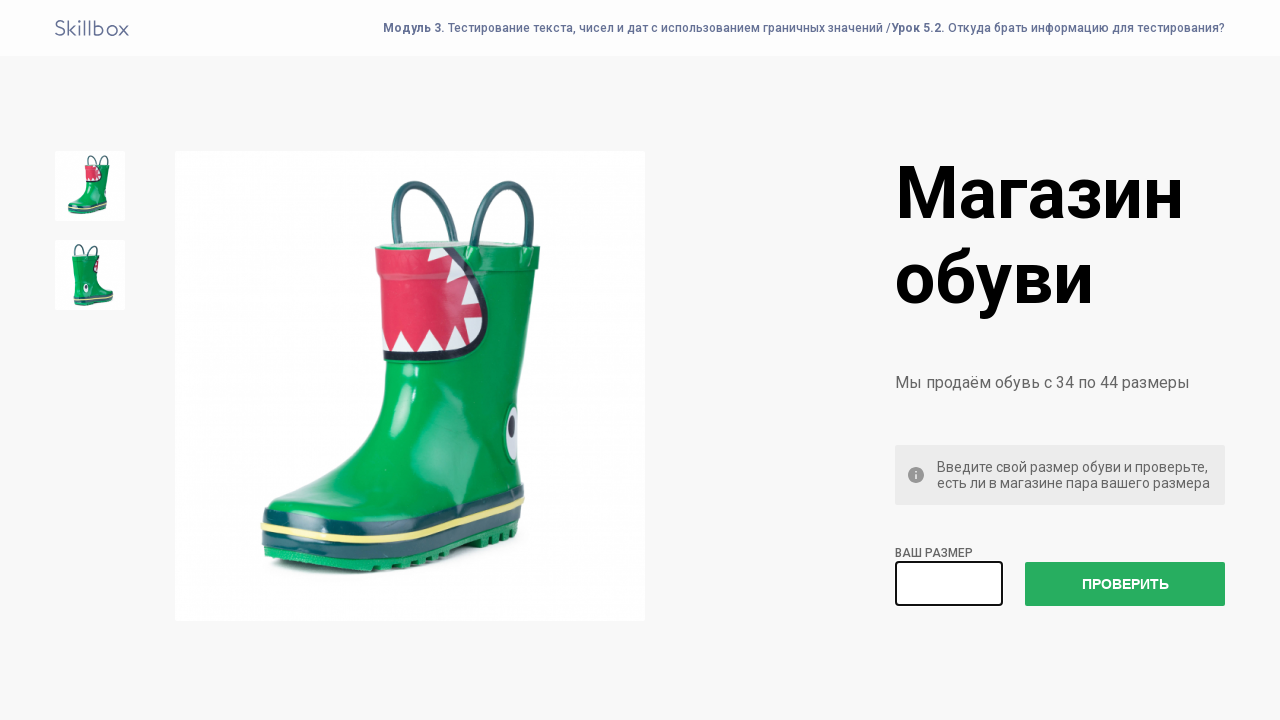

Entered valid shoe size 41 on #size
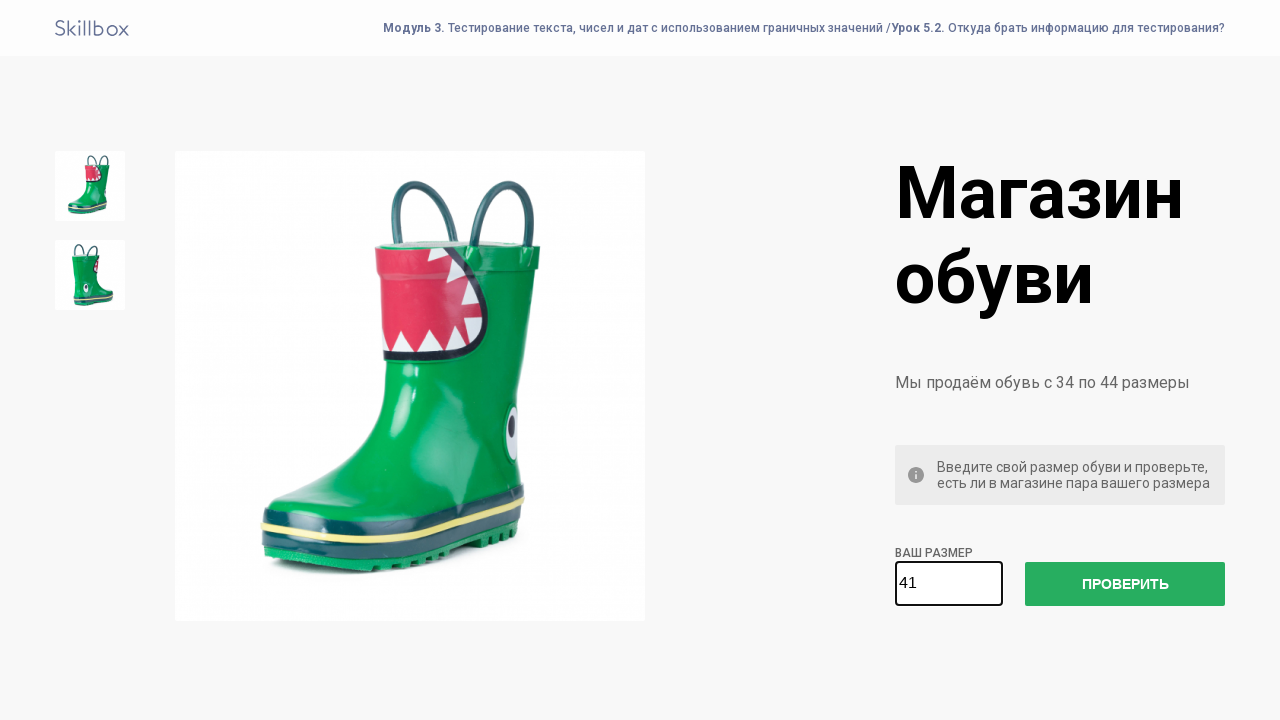

Clicked check button to validate shoe size at (1125, 584) on #check-size-button
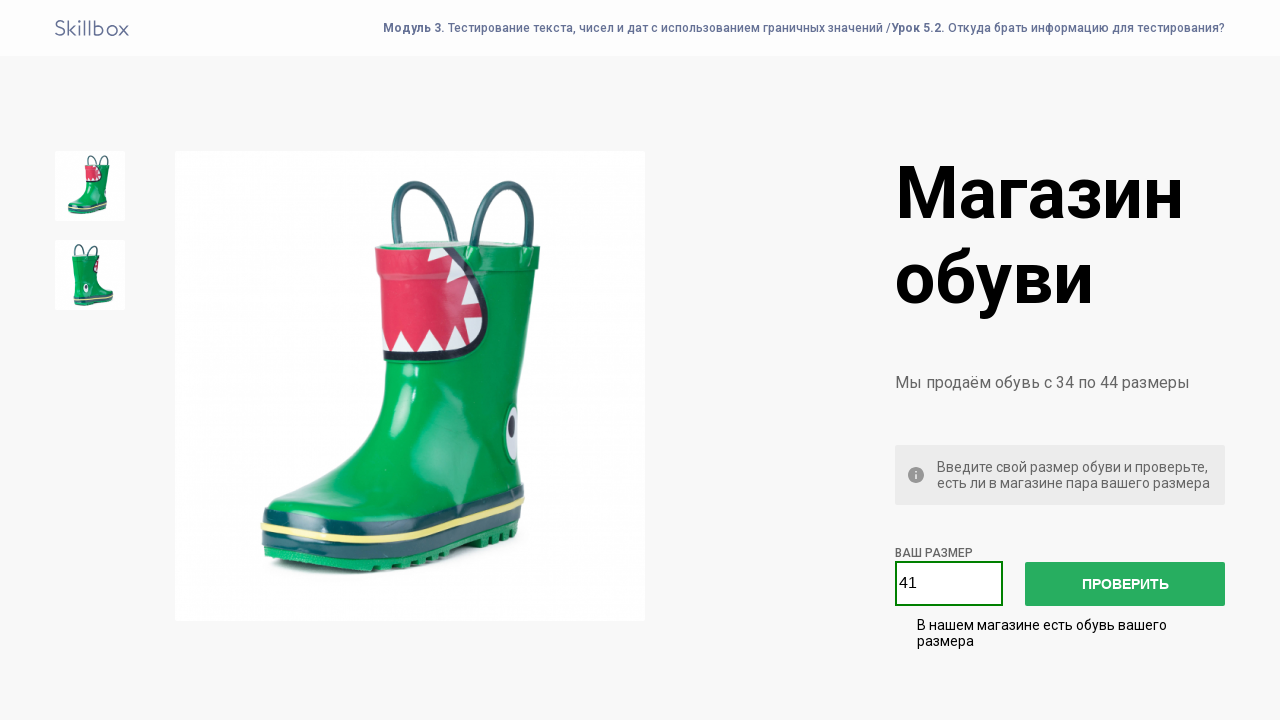

Located success message element
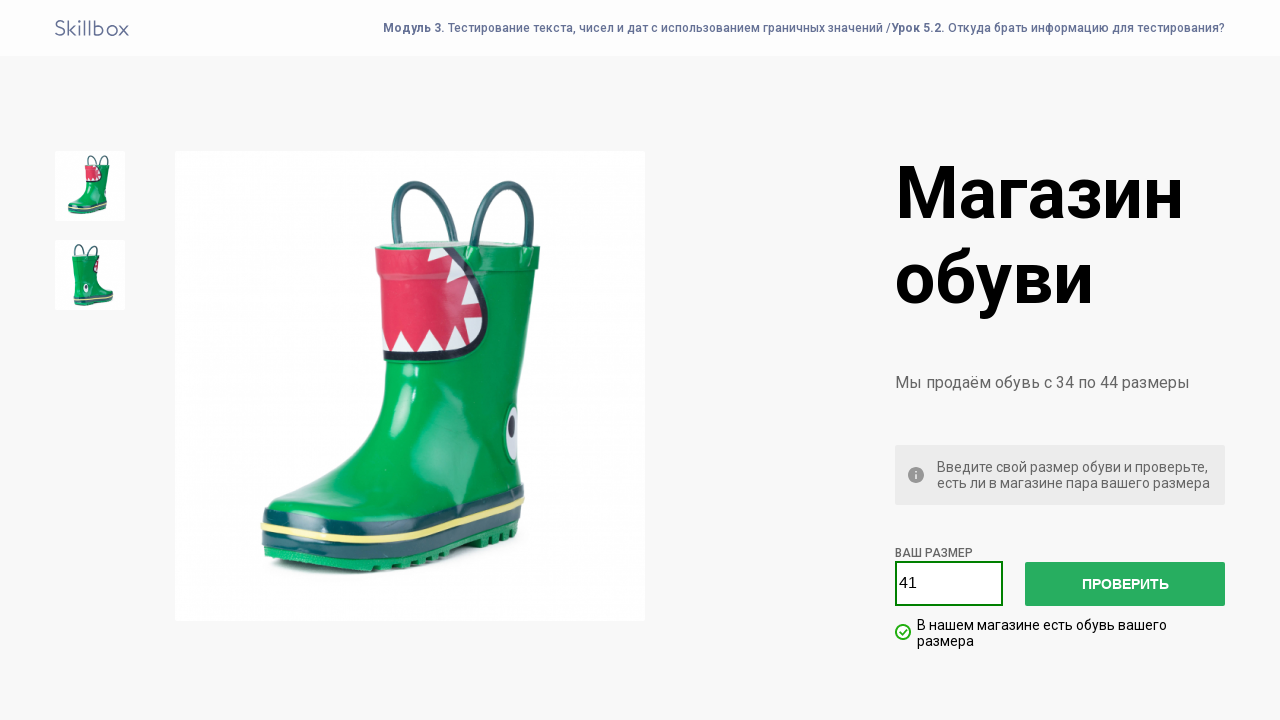

Verified success message: 'В нашем магазине есть обувь вашего размера'
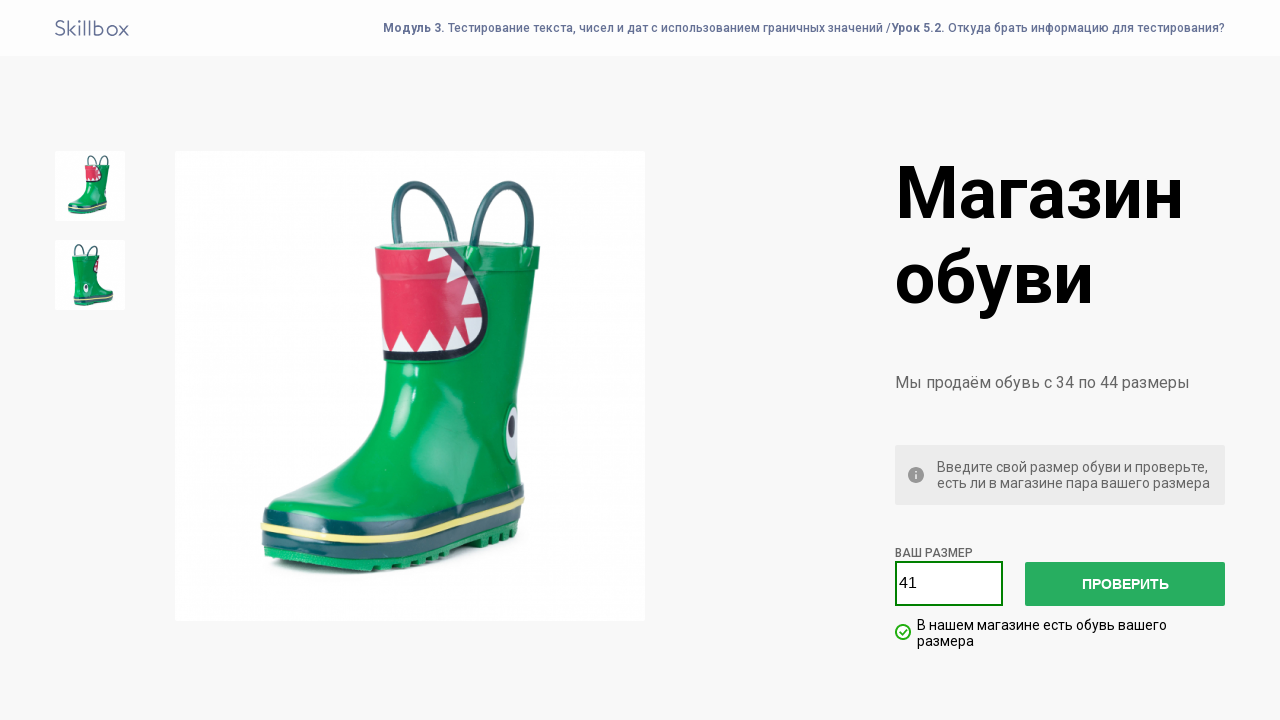

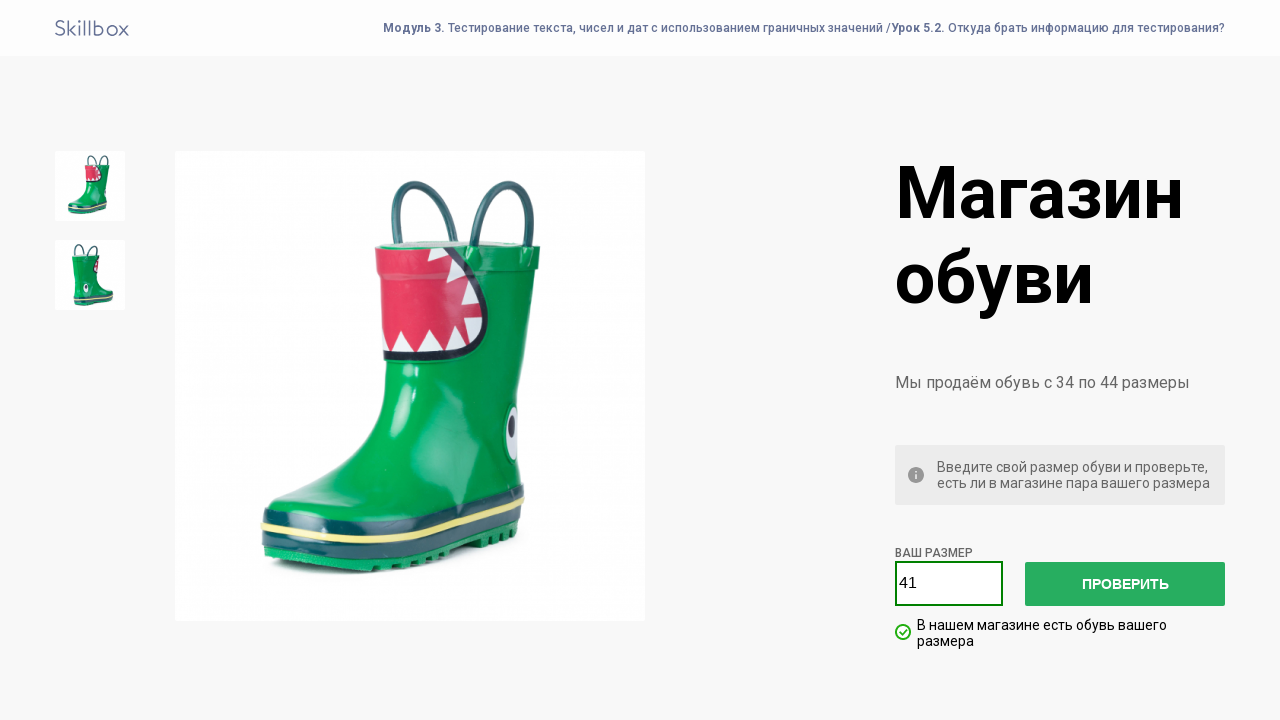